Tests that todo items can be marked as completed by clicking the checkbox, verifying checked state on multiple items.

Starting URL: https://demo.playwright.dev/todomvc/

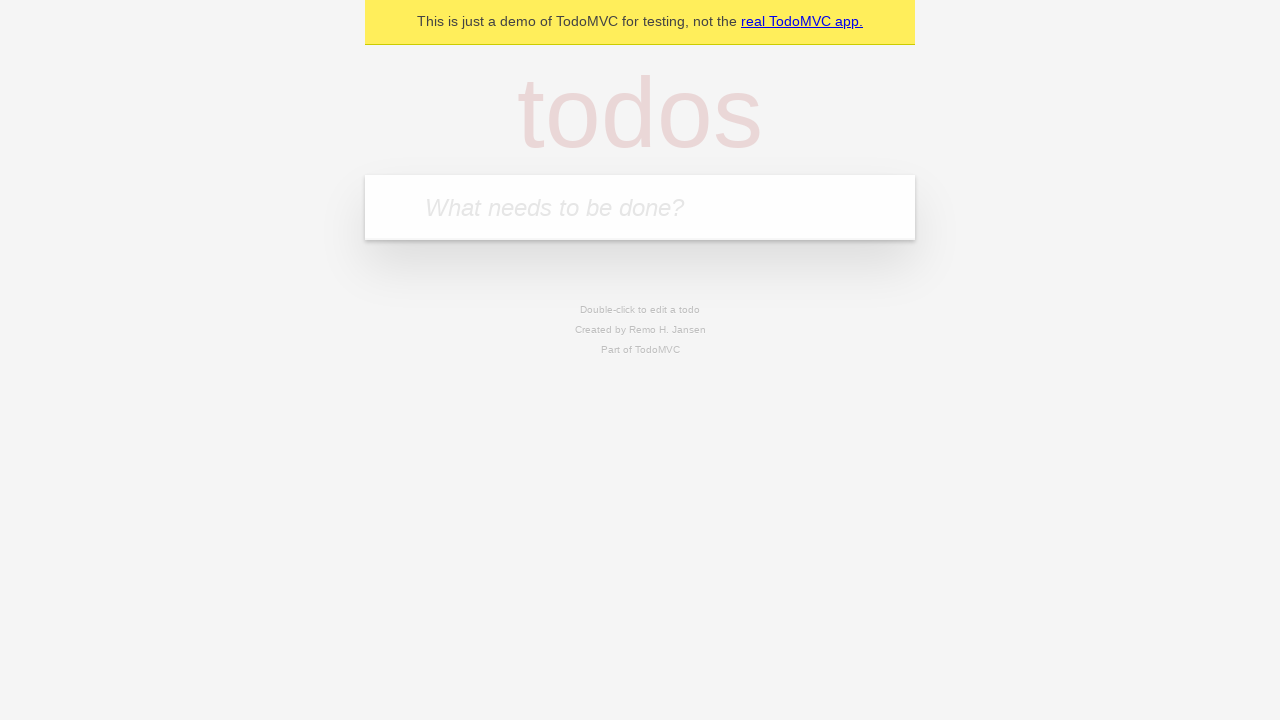

Filled new todo input with 'Xleb' on .new-todo
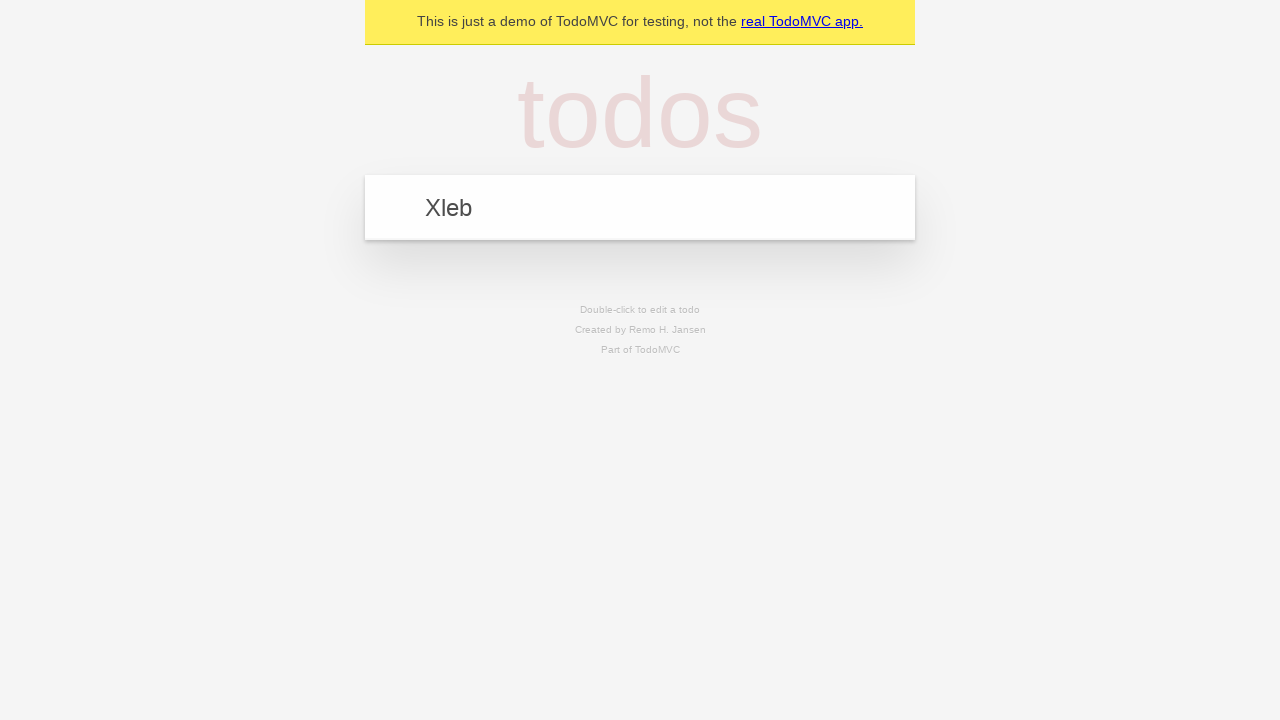

Pressed Enter to add 'Xleb' to todo list on .new-todo
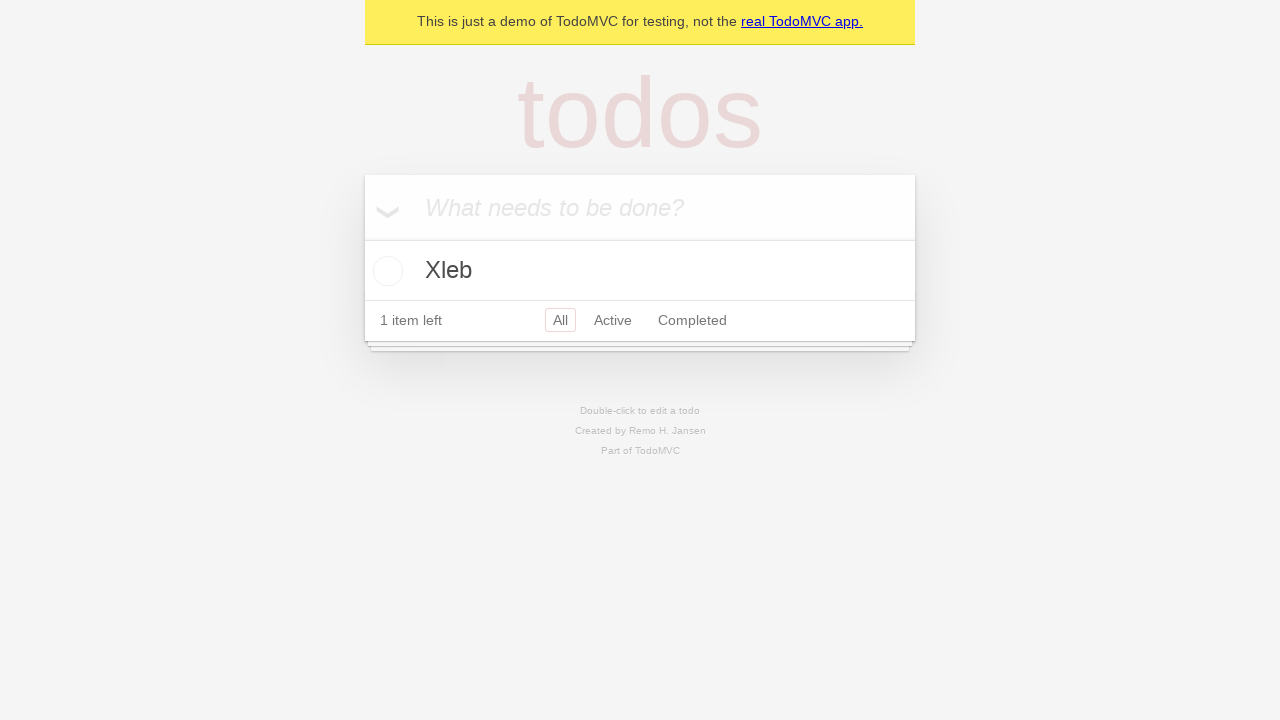

Filled new todo input with 'Mleko' on .new-todo
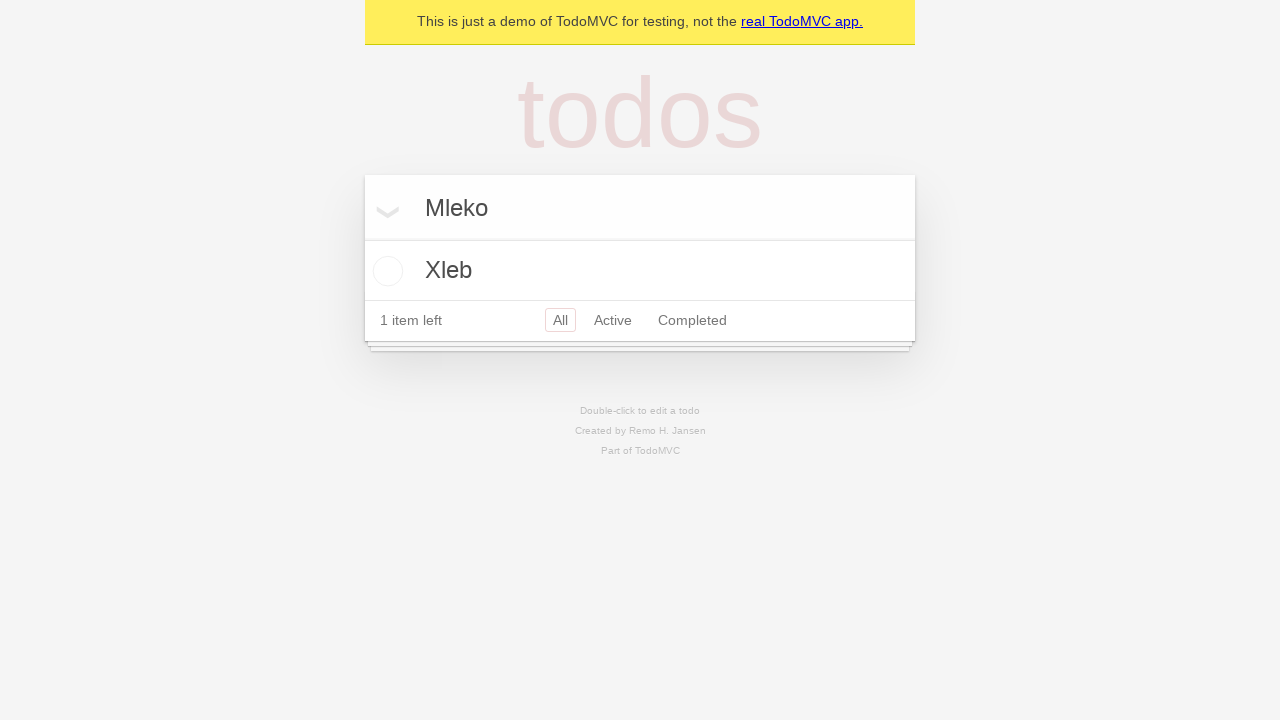

Pressed Enter to add 'Mleko' to todo list on .new-todo
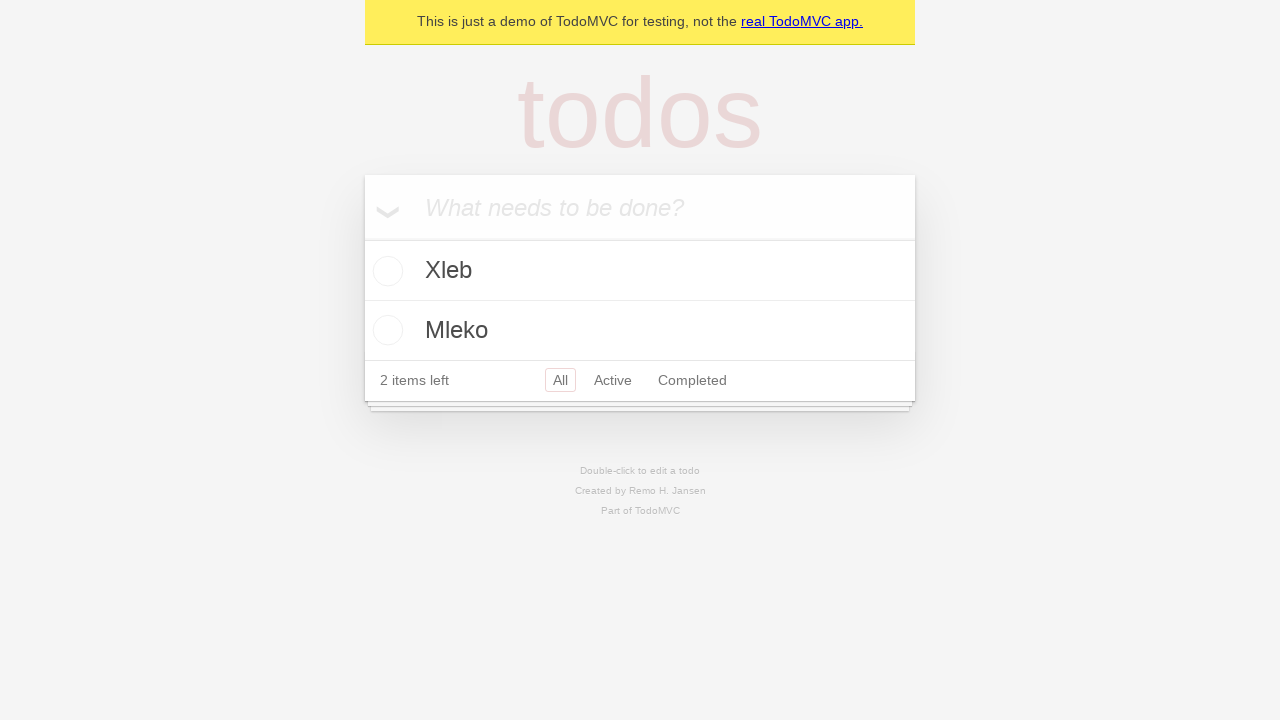

Filled new todo input with 'Woda' on .new-todo
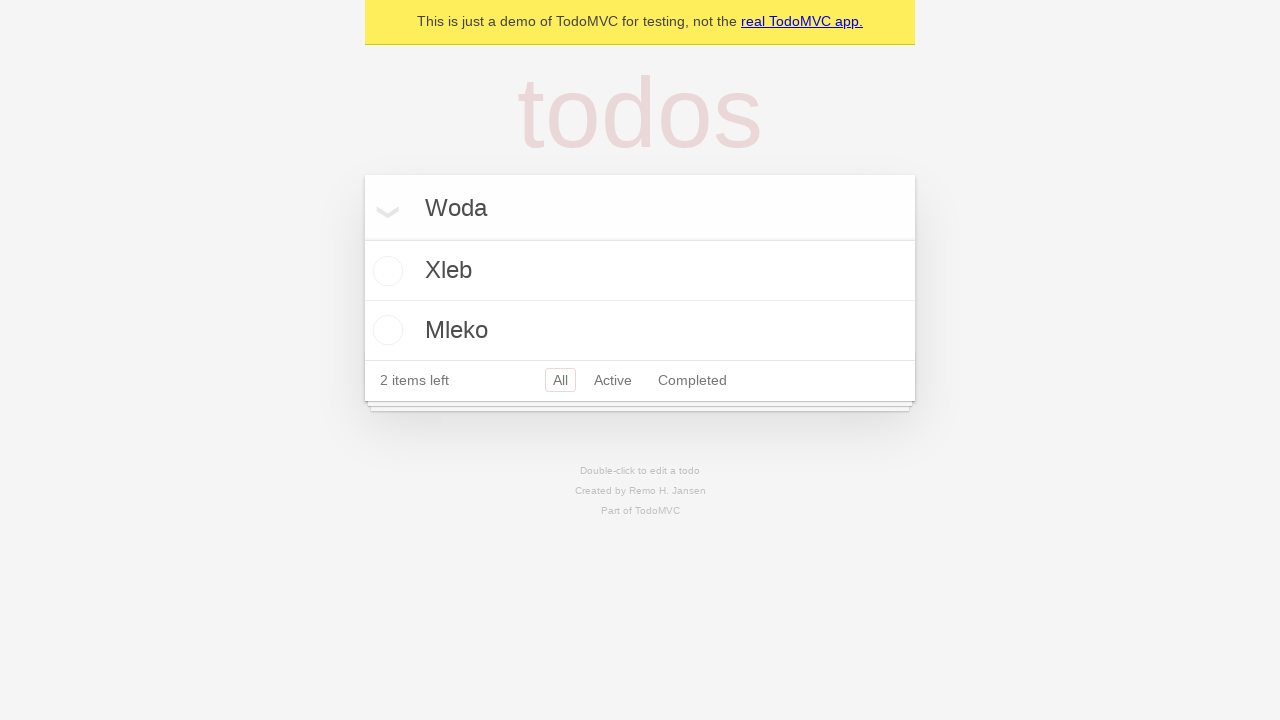

Pressed Enter to add 'Woda' to todo list on .new-todo
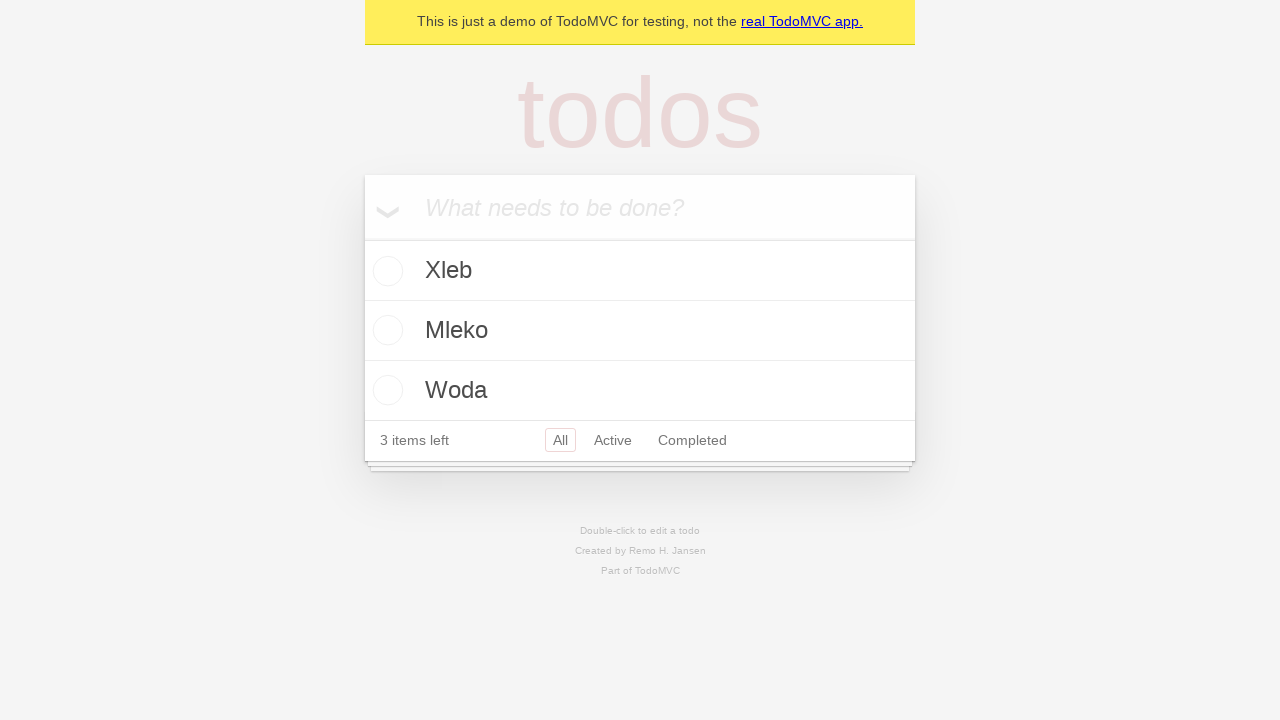

Clicked checkbox to mark 'Xleb' todo item as completed at (385, 271) on .todo-list li >> internal:has-text="Xleb"i >> .toggle
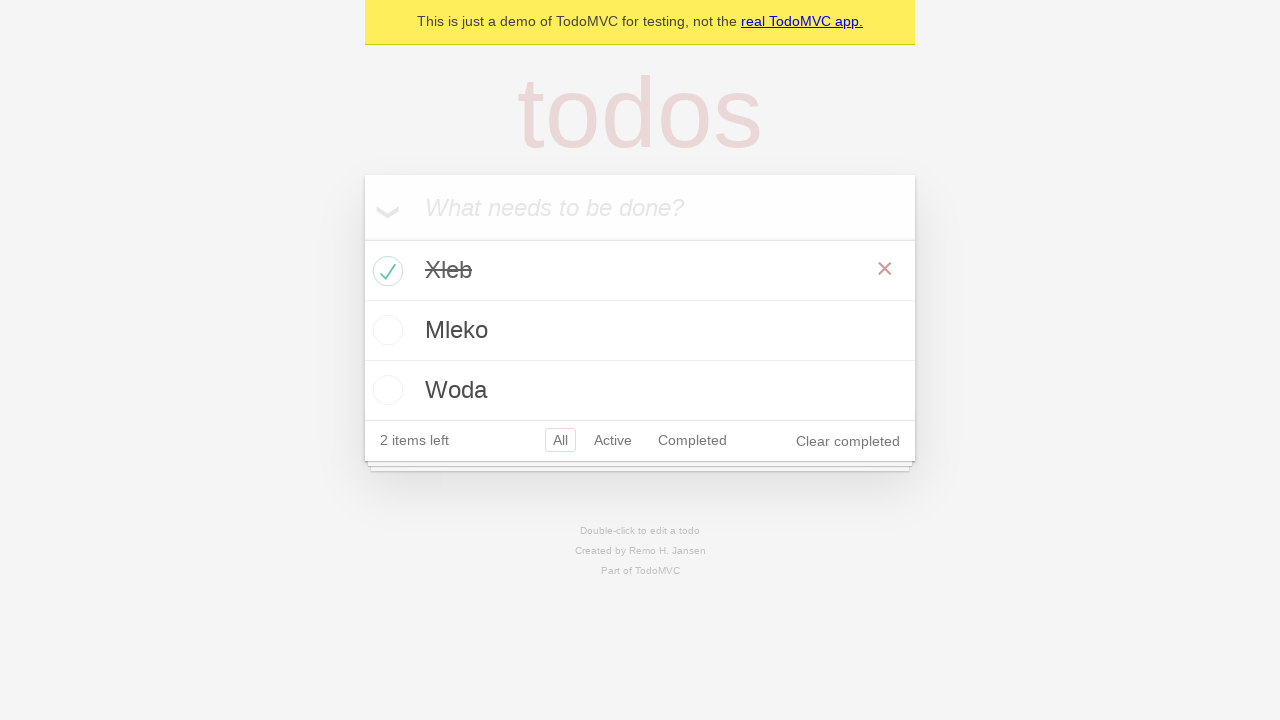

Clicked checkbox to mark 'Woda' todo item as completed at (385, 390) on .todo-list li >> internal:has-text="Woda"i >> .toggle
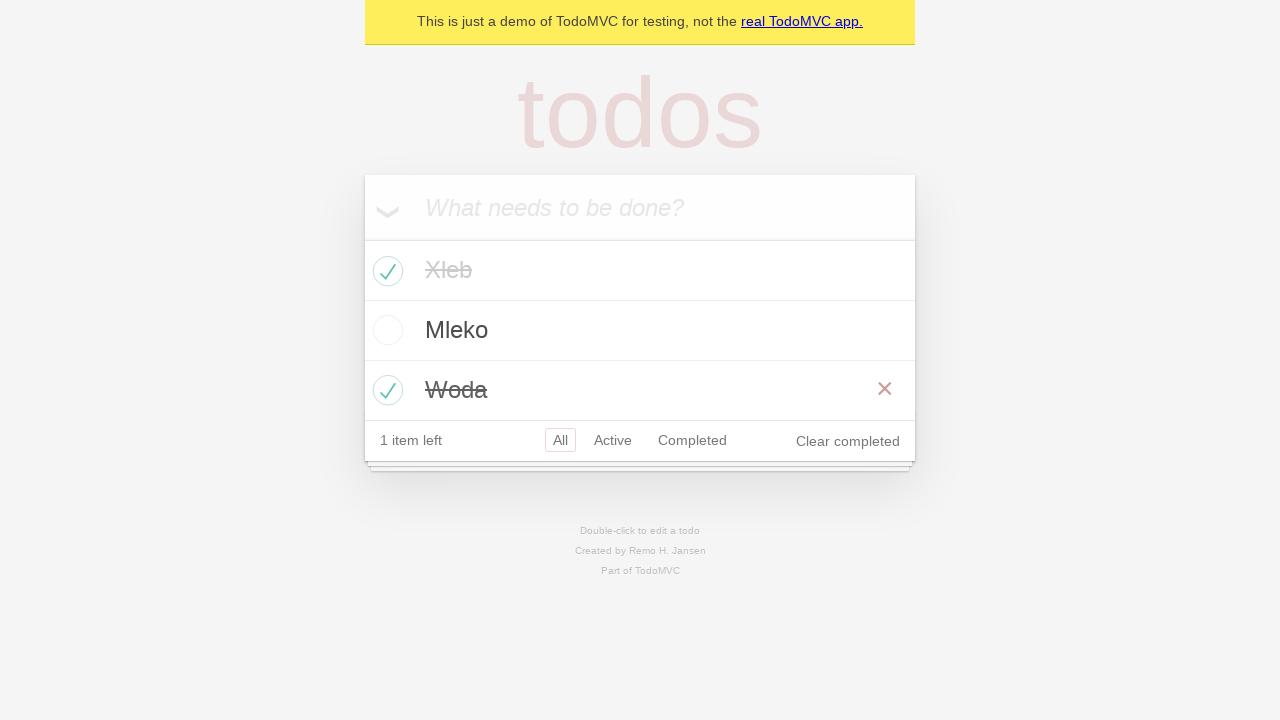

Verified that 'Xleb' todo item is marked as completed
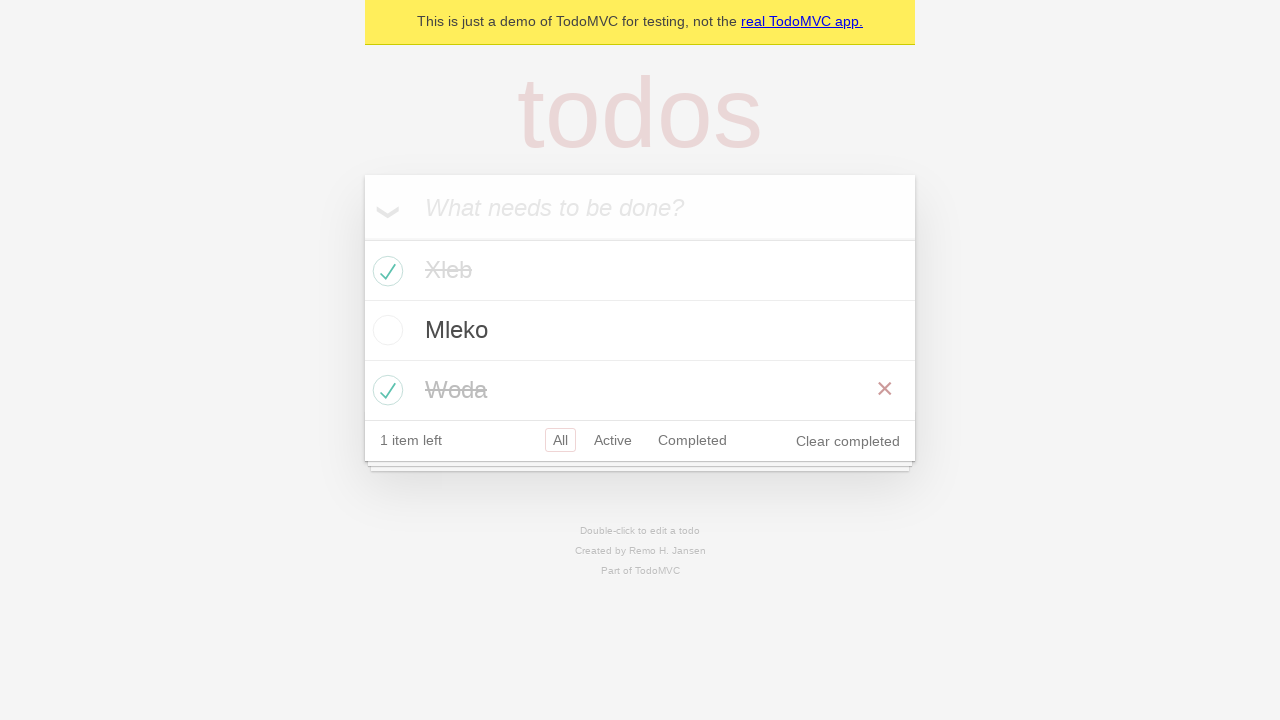

Verified that 'Woda' todo item is marked as completed
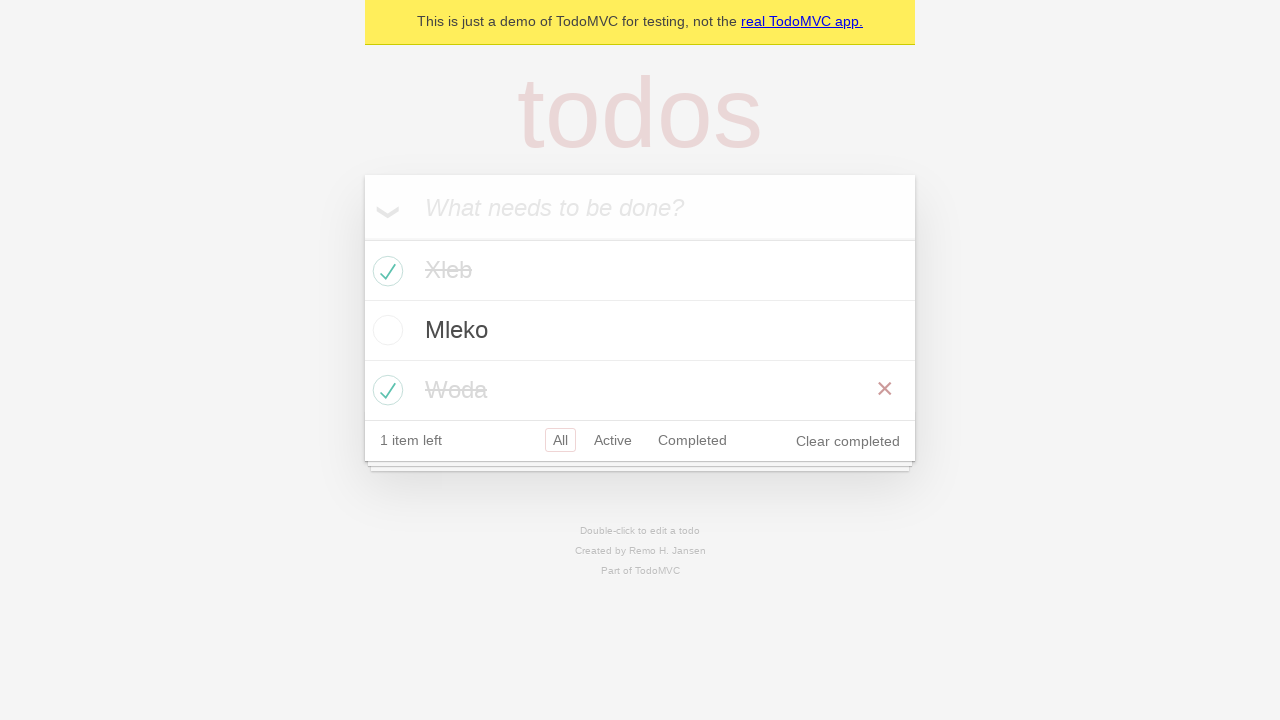

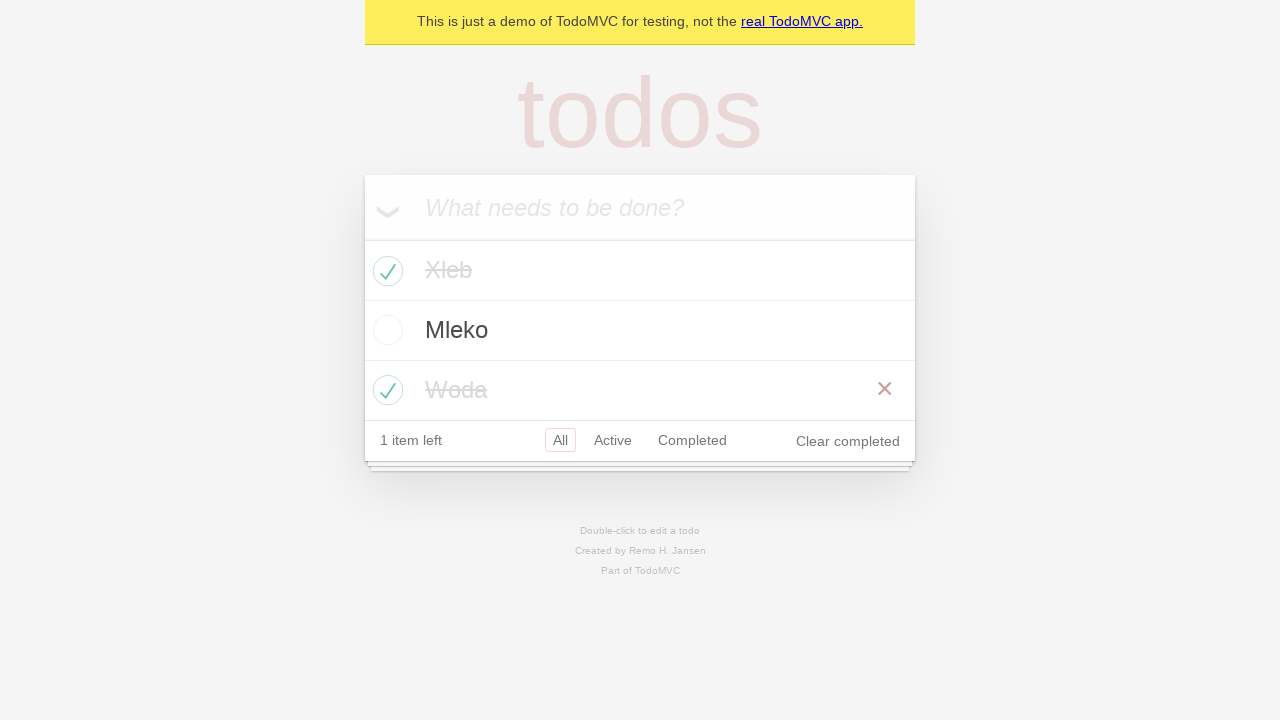